Tests checkbox functionality by selecting, verifying state, and unselecting a checkbox, then counts total checkboxes on the page

Starting URL: https://rahulshettyacademy.com/AutomationPractice/

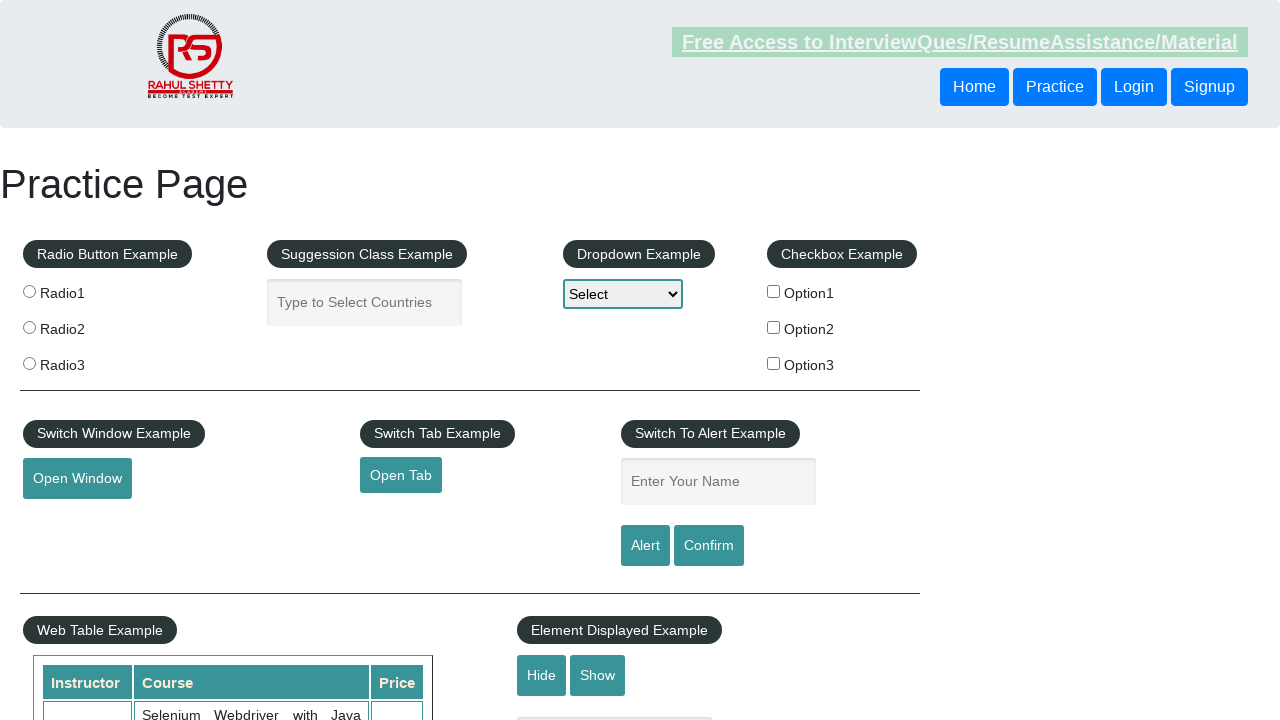

Clicked checkbox option 1 to select it at (774, 291) on #checkBoxOption1
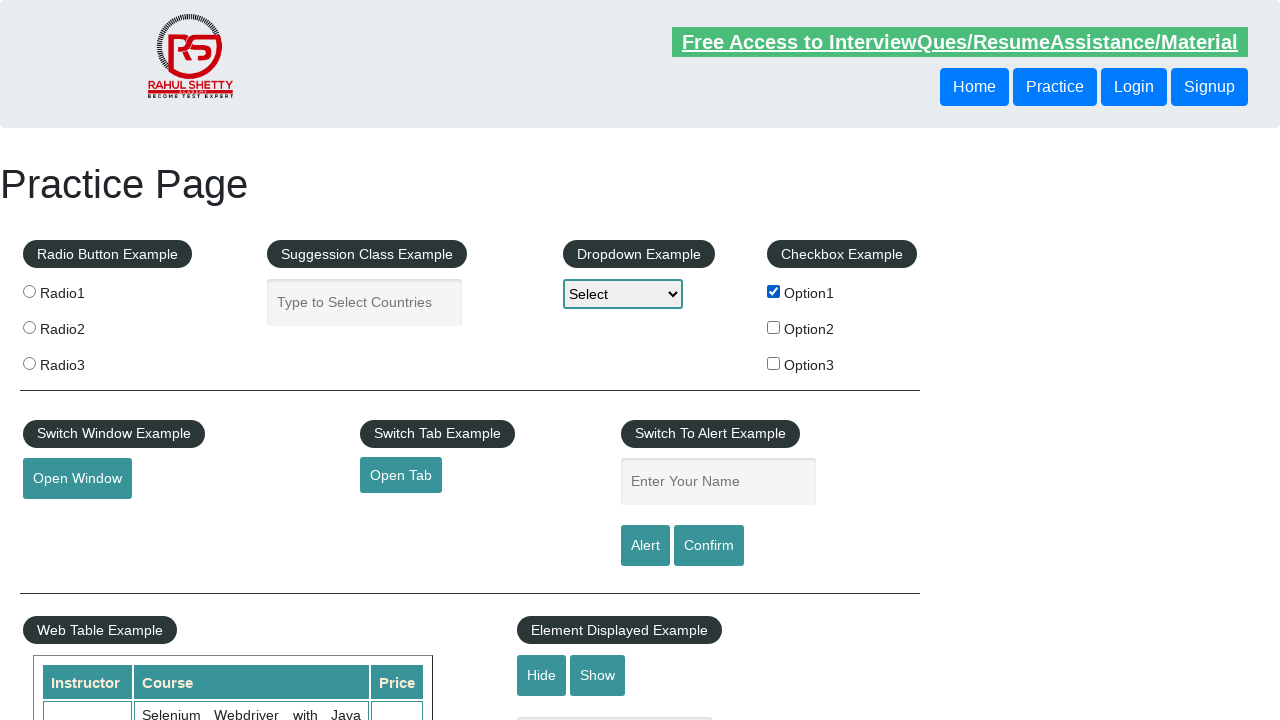

Verified checkbox option 1 is selected
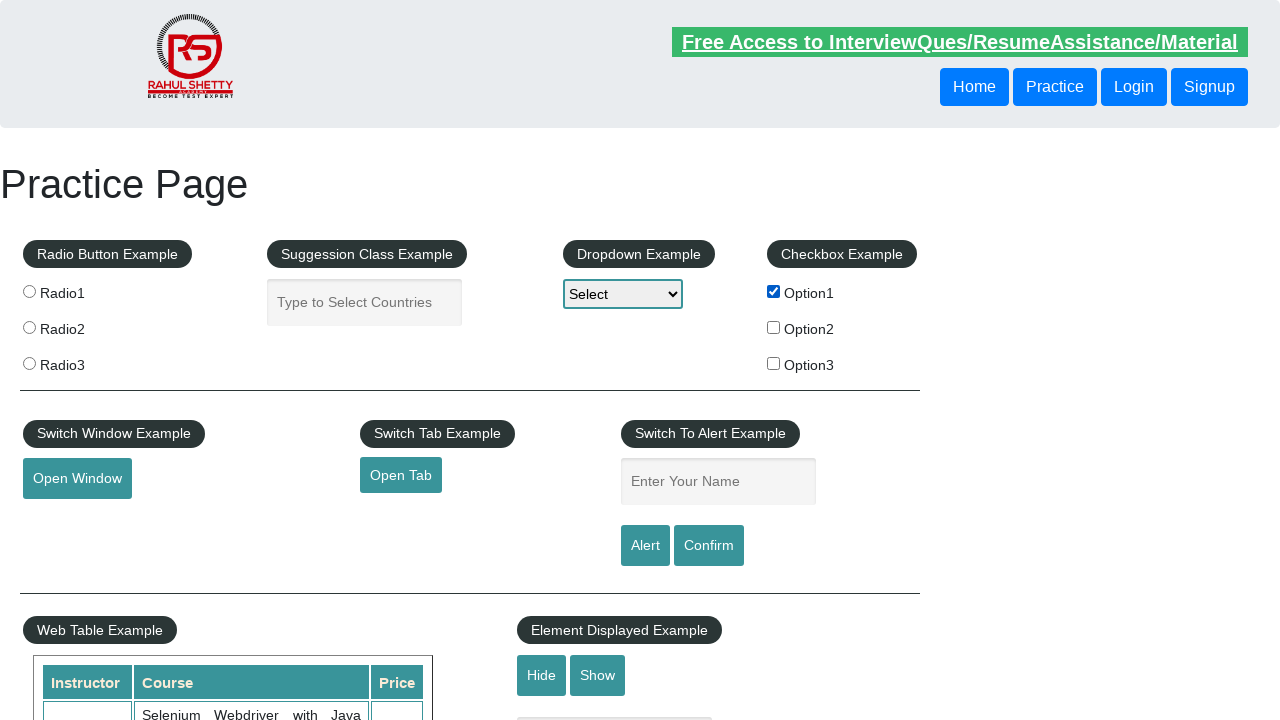

Clicked checkbox option 1 again to unselect it at (774, 291) on #checkBoxOption1
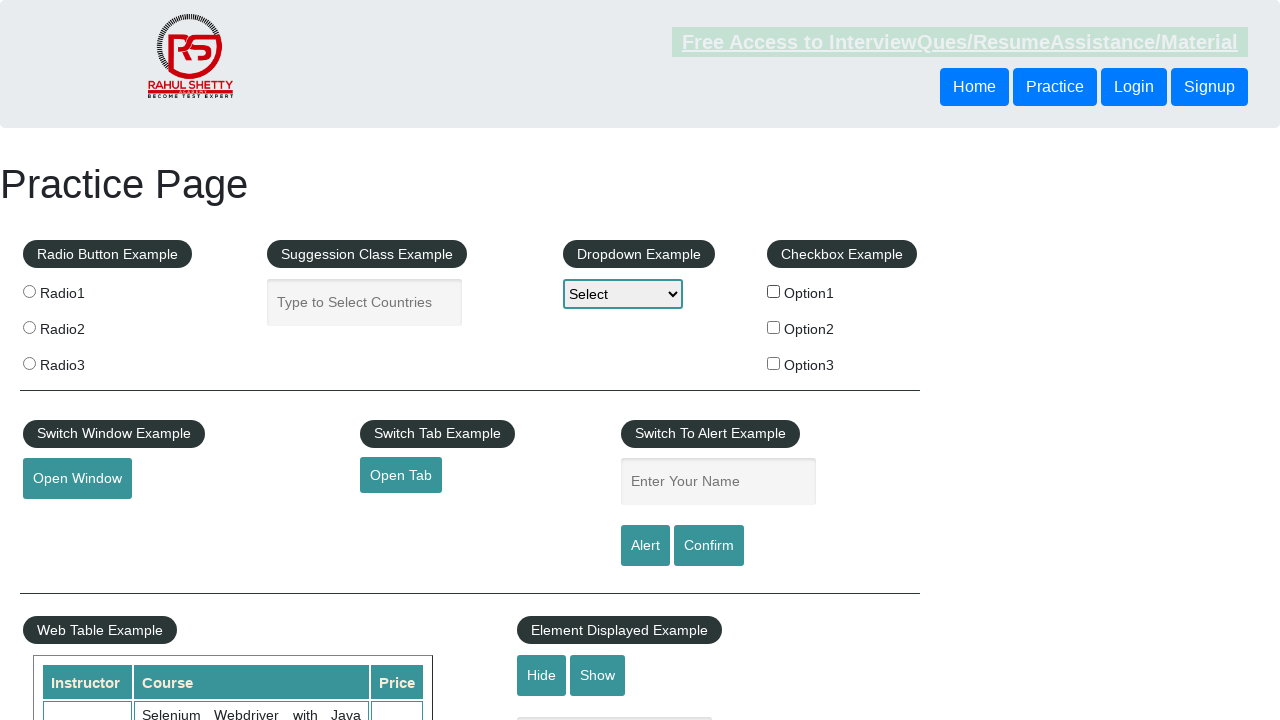

Verified checkbox option 1 is unselected
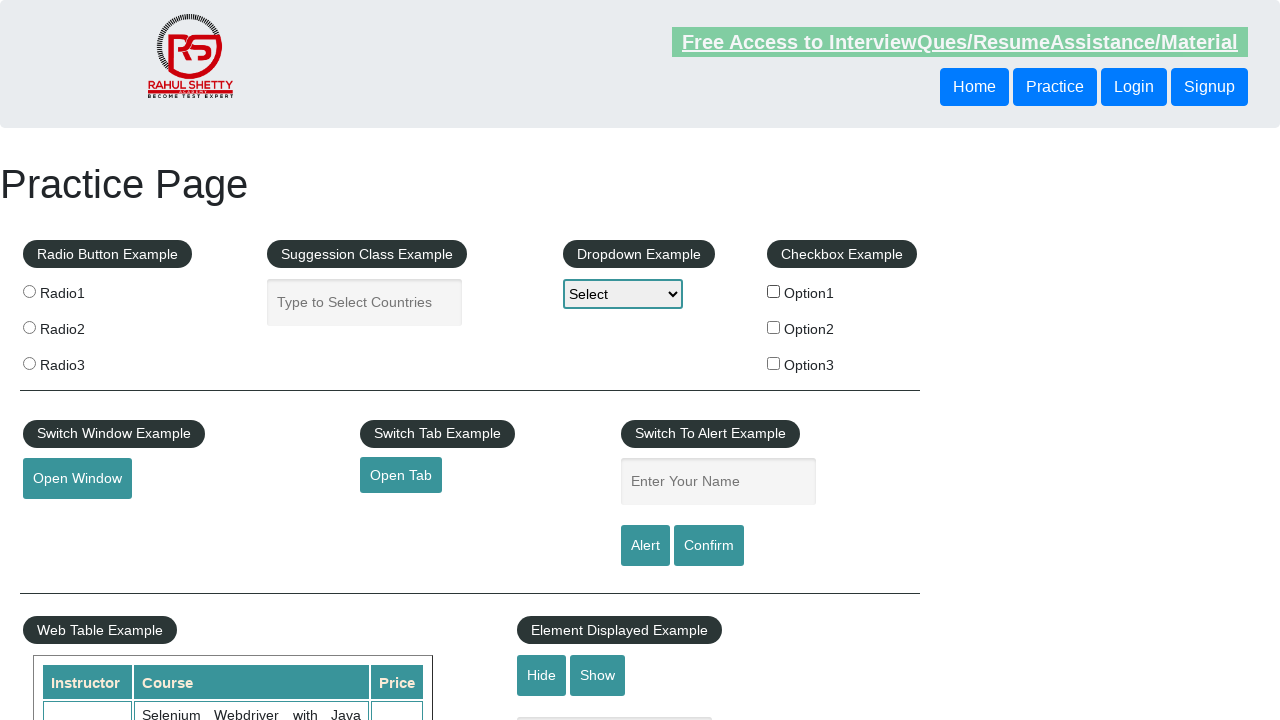

Located all checkboxes on page - total count: 3
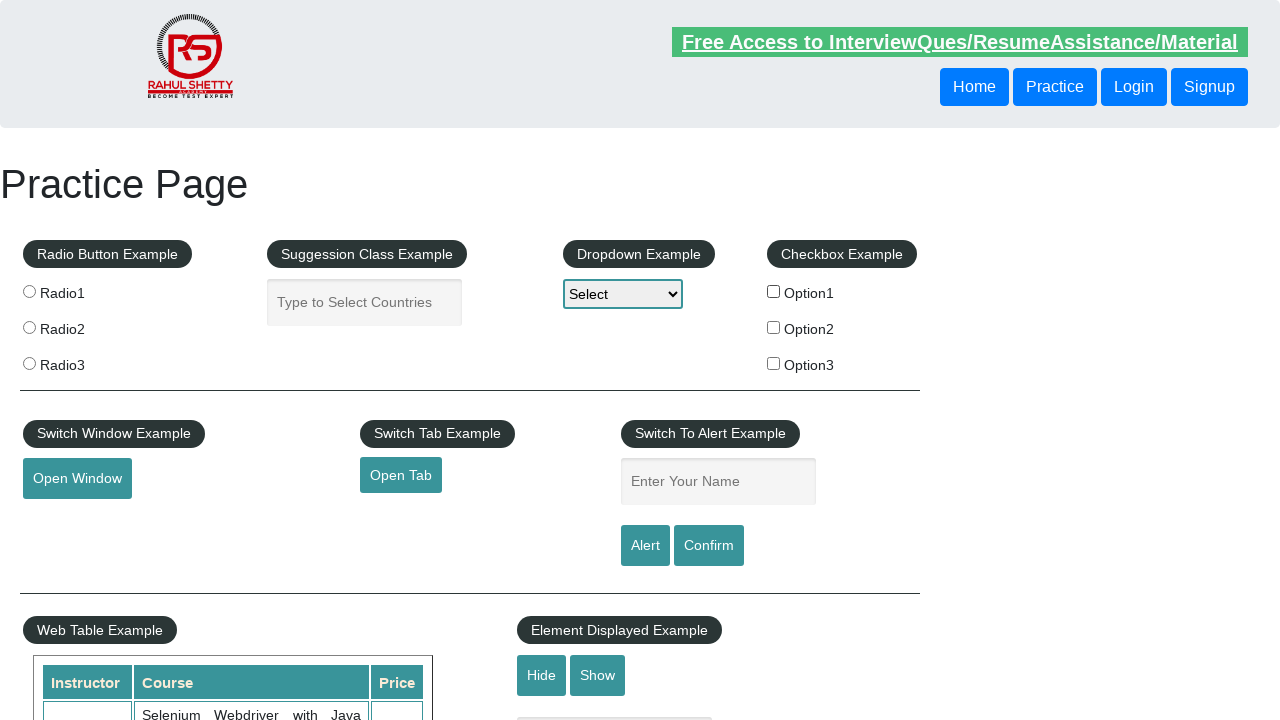

Printed total checkbox count: 3
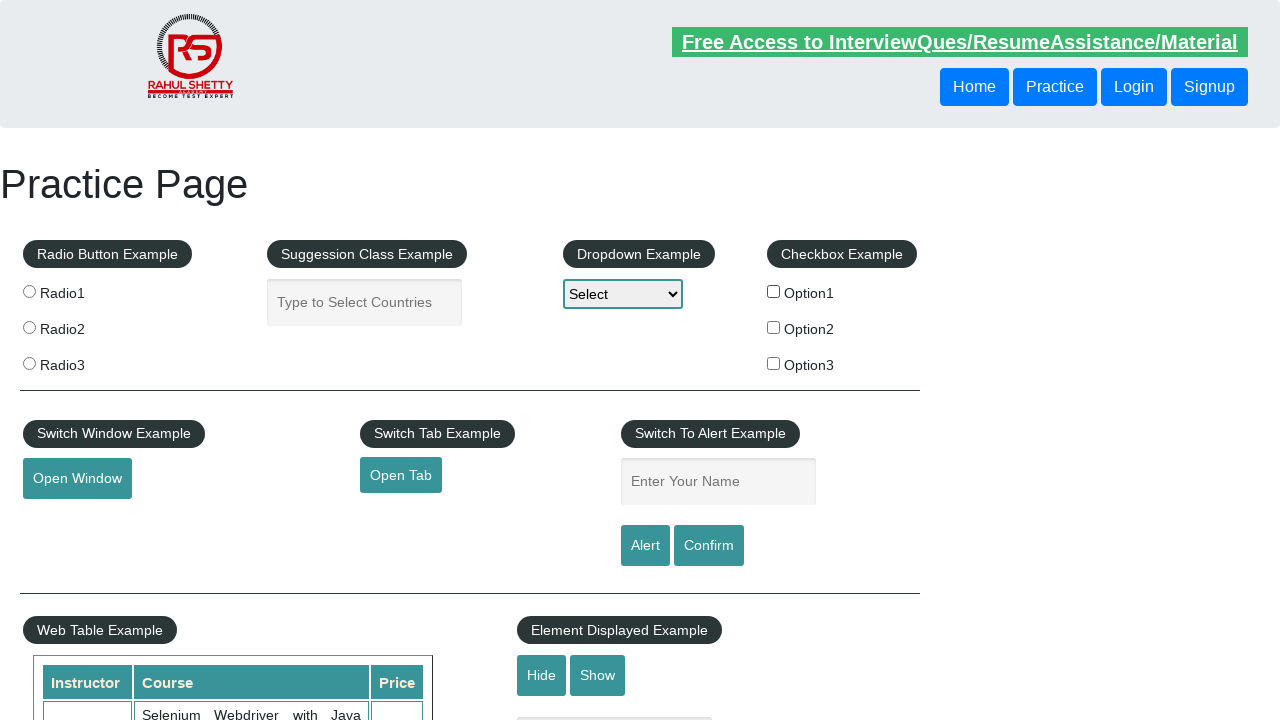

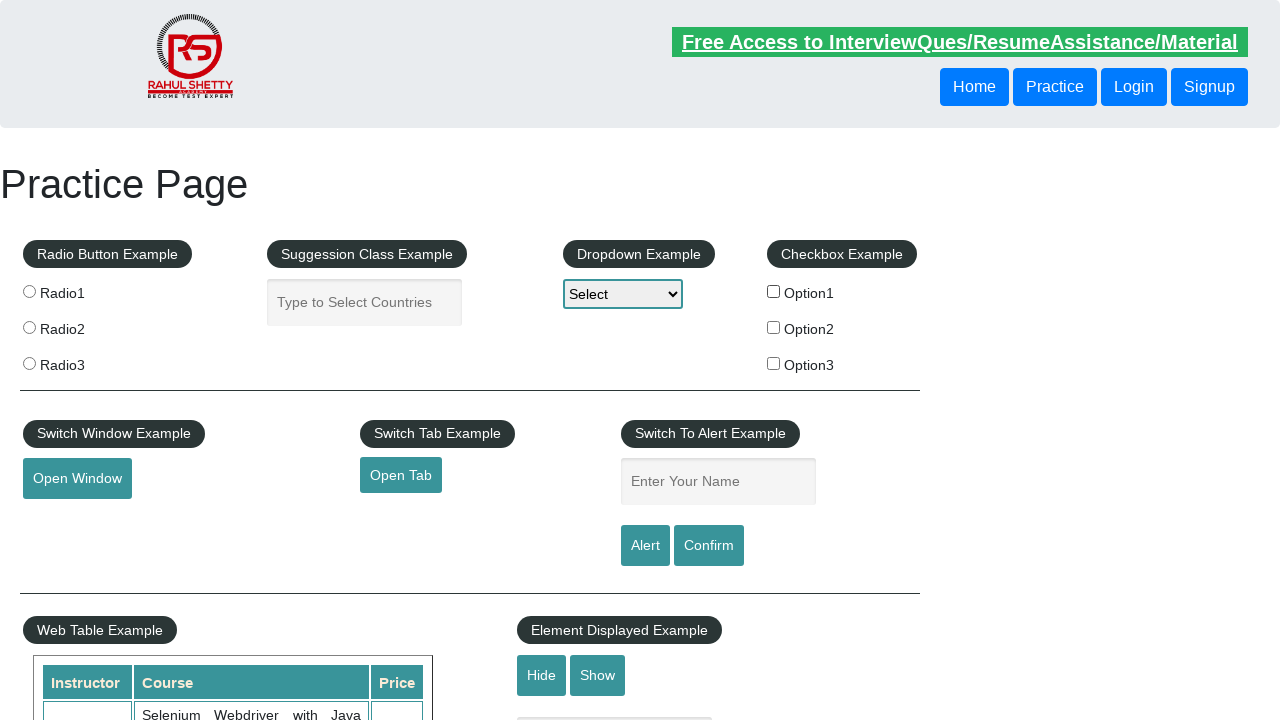